Tests the Rediff signup form by filling in user registration details including name, email, password, and gender selection, then navigates to the main rediff.com page

Starting URL: https://is.rediff.com/signup/register

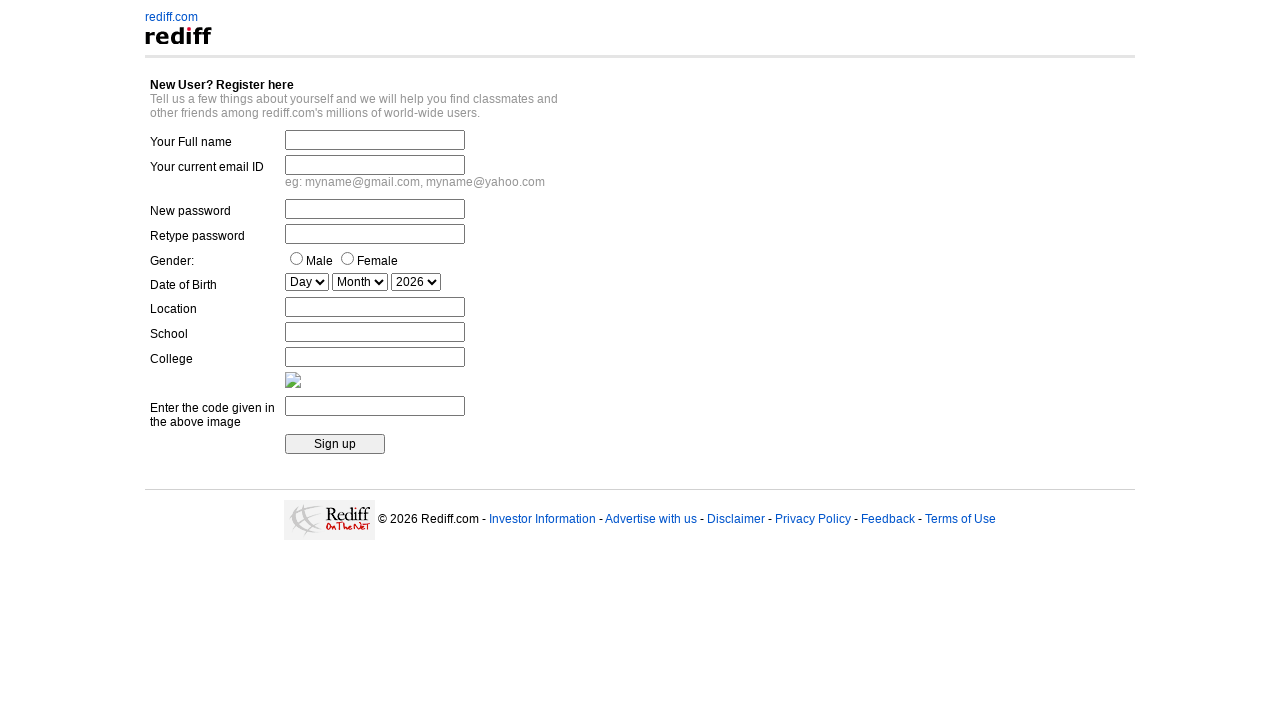

Waited for rediff.com link to be present
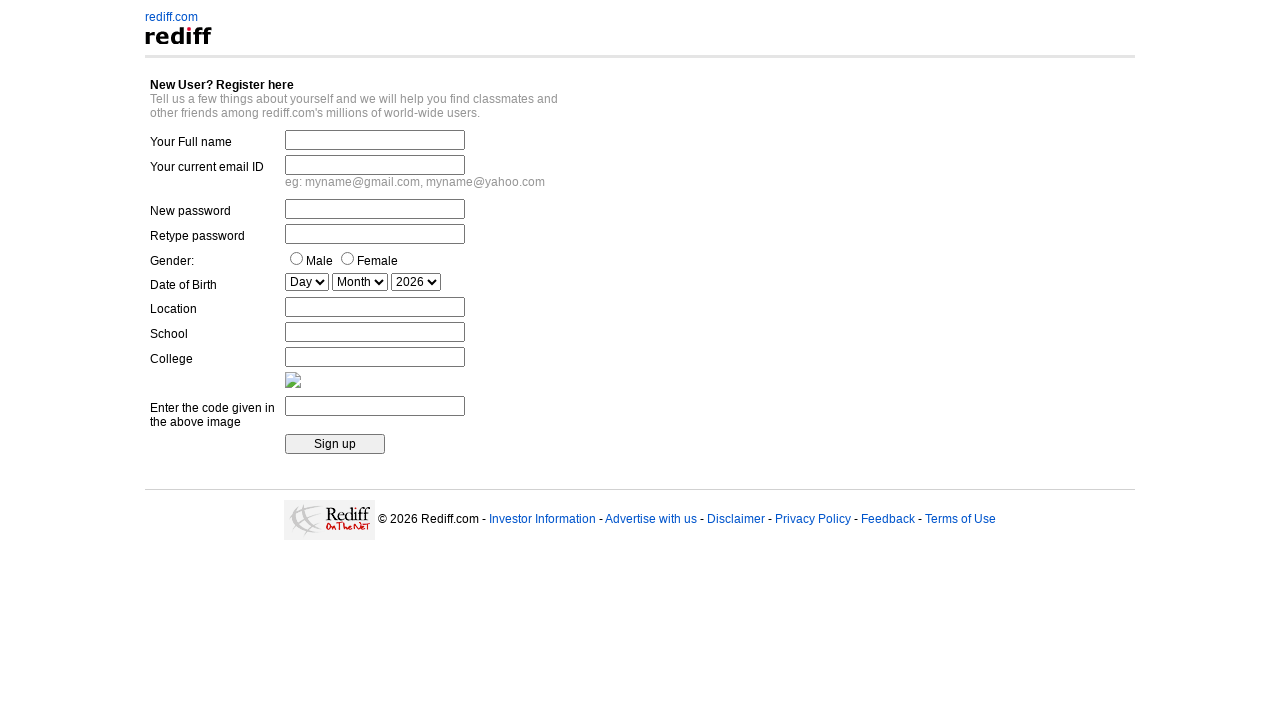

Waited for halflogo image to be present
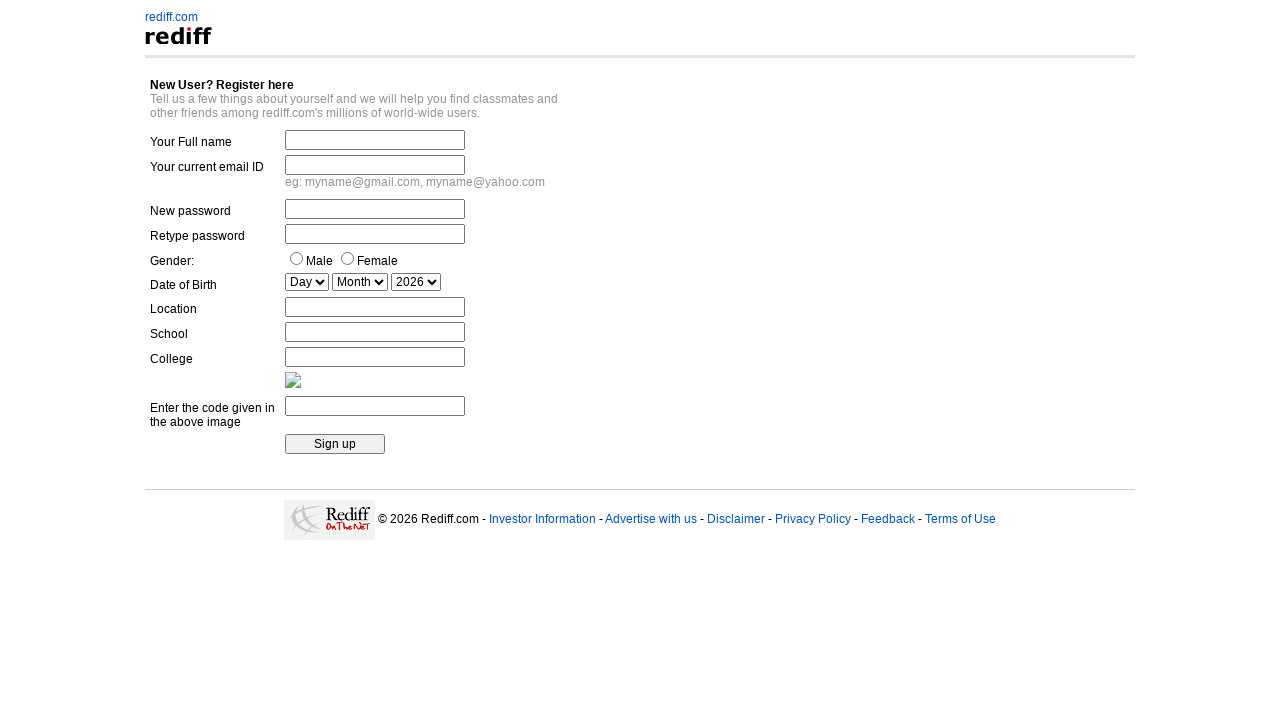

Waited for register div element to be present
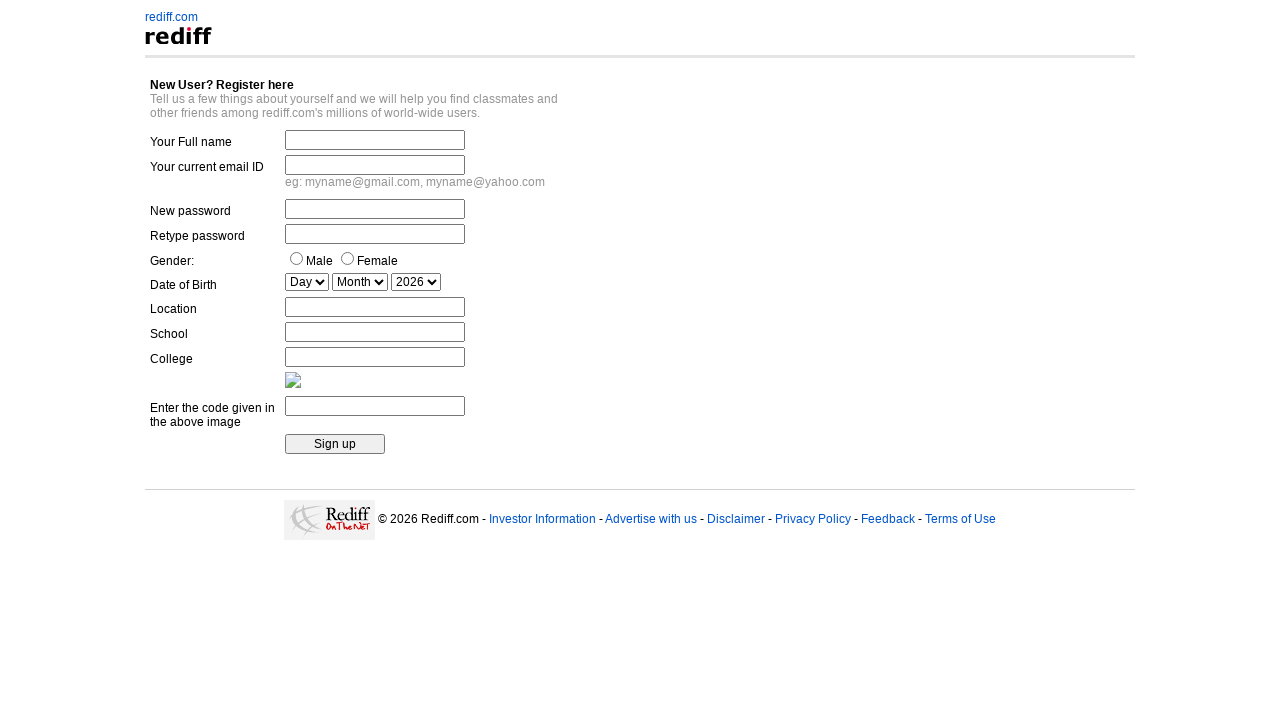

Waited for grey1 paragraph element to be present
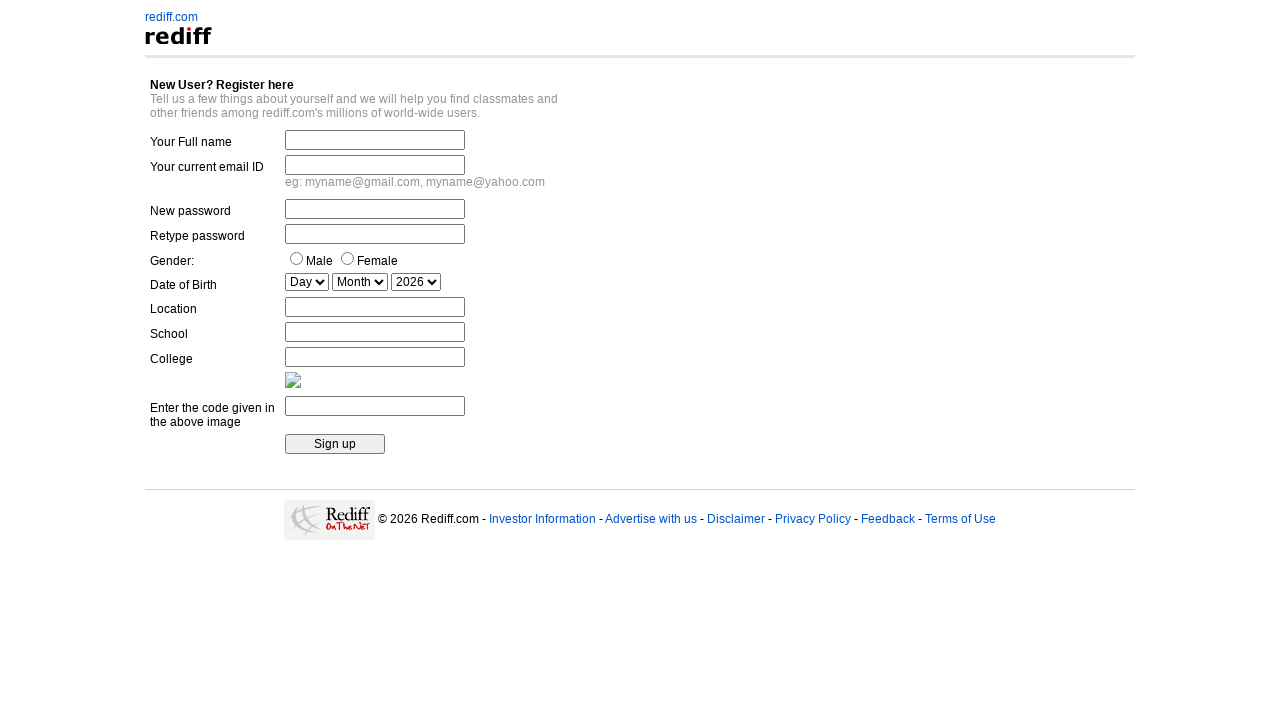

Entered full name 'Lee min ho' in the registration form on input#fullname
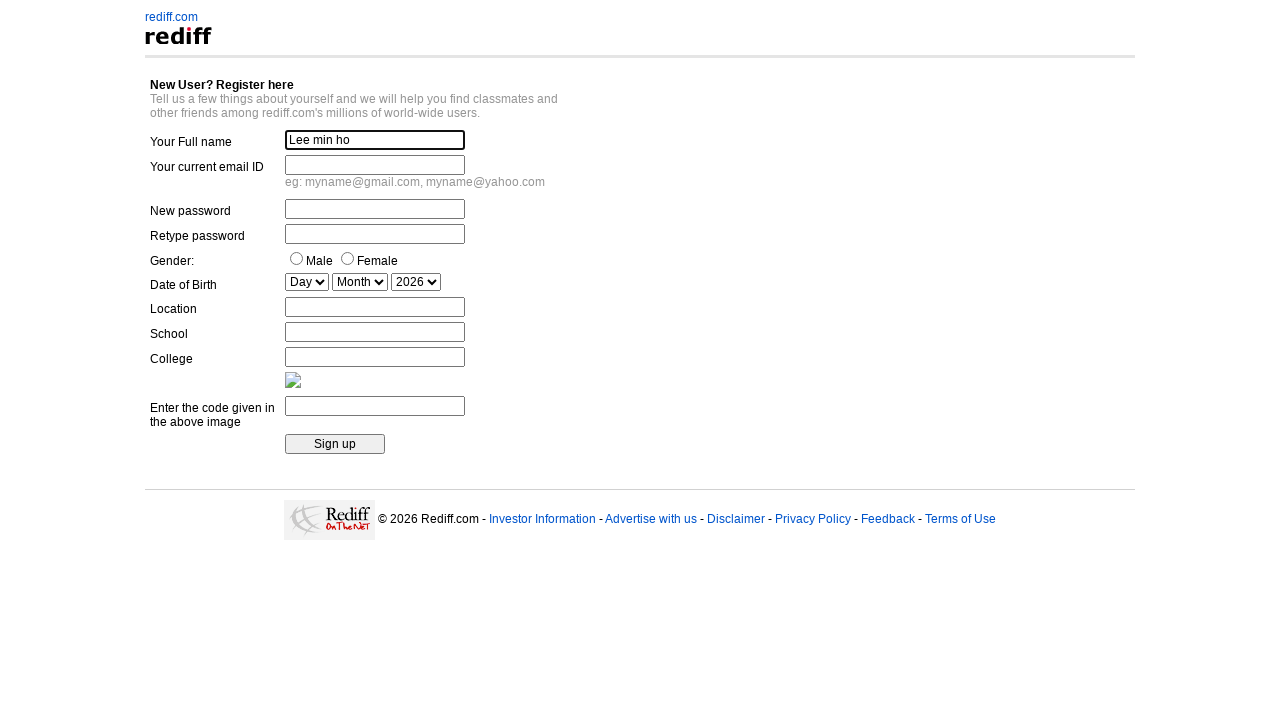

Entered email 'min@1234lgmail.com' in the registration form on input#emailid
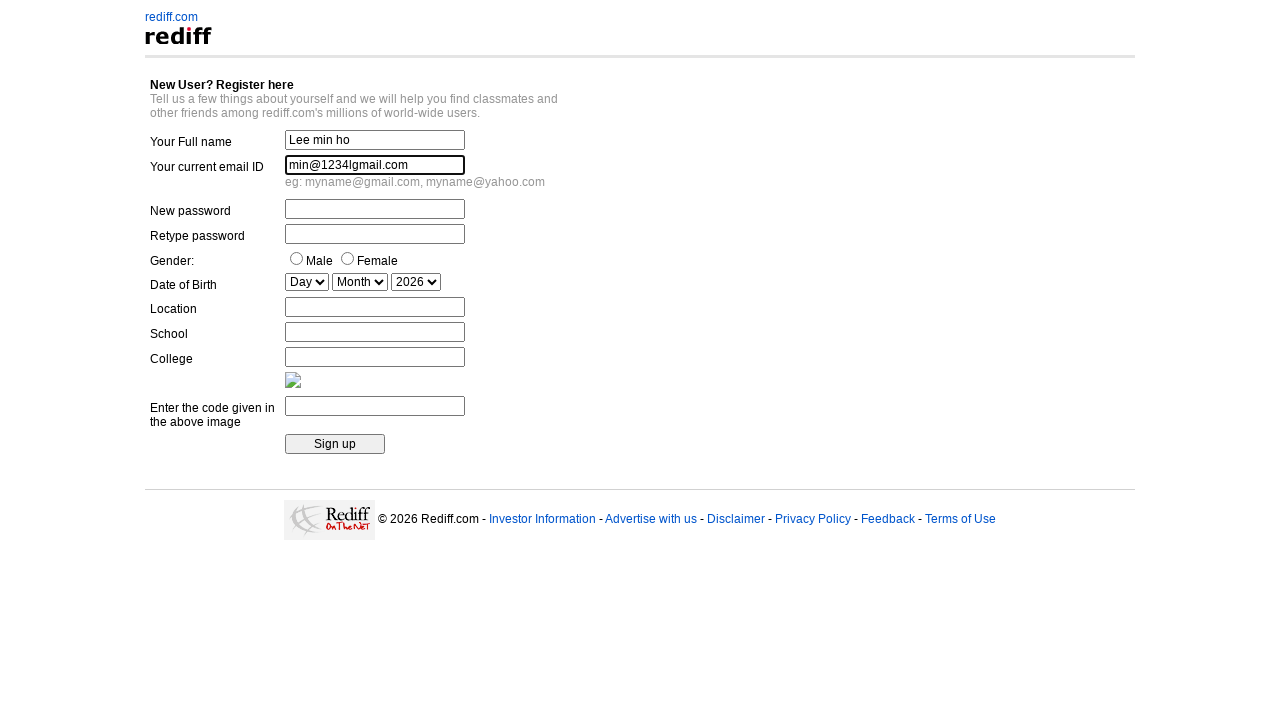

Entered password in the registration form on input#pass
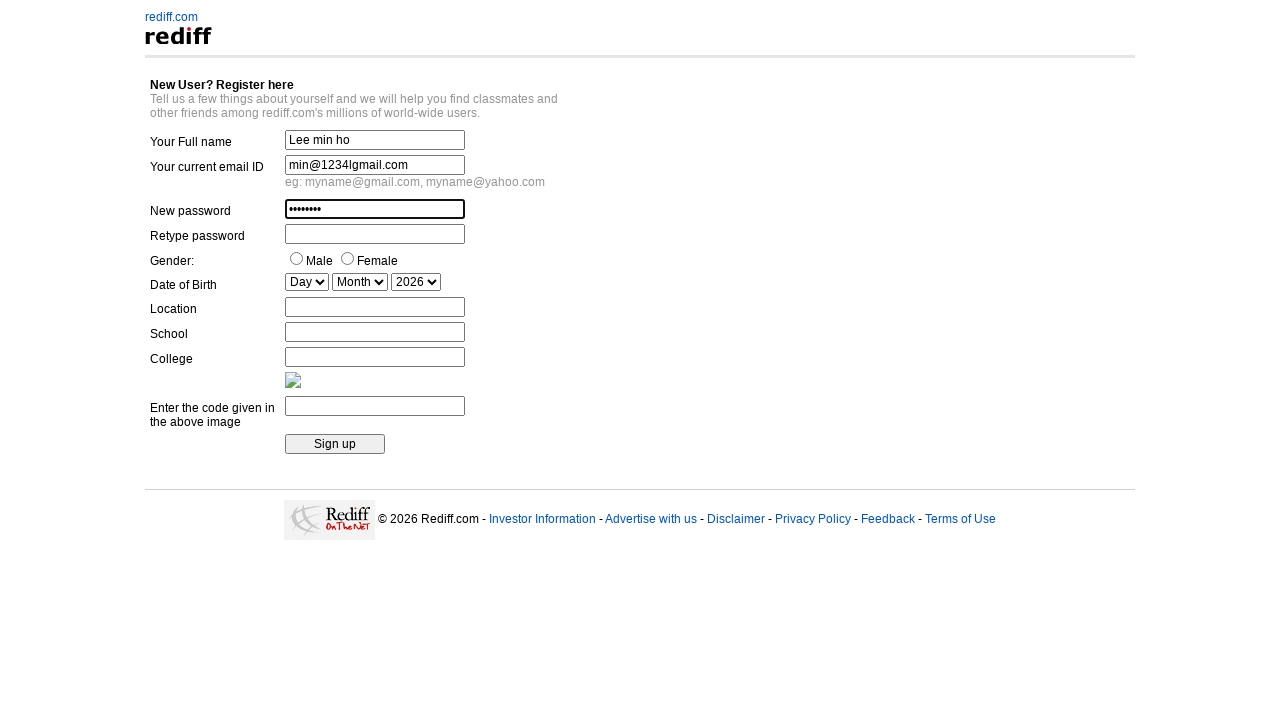

Re-entered password in the registration form on input#repass
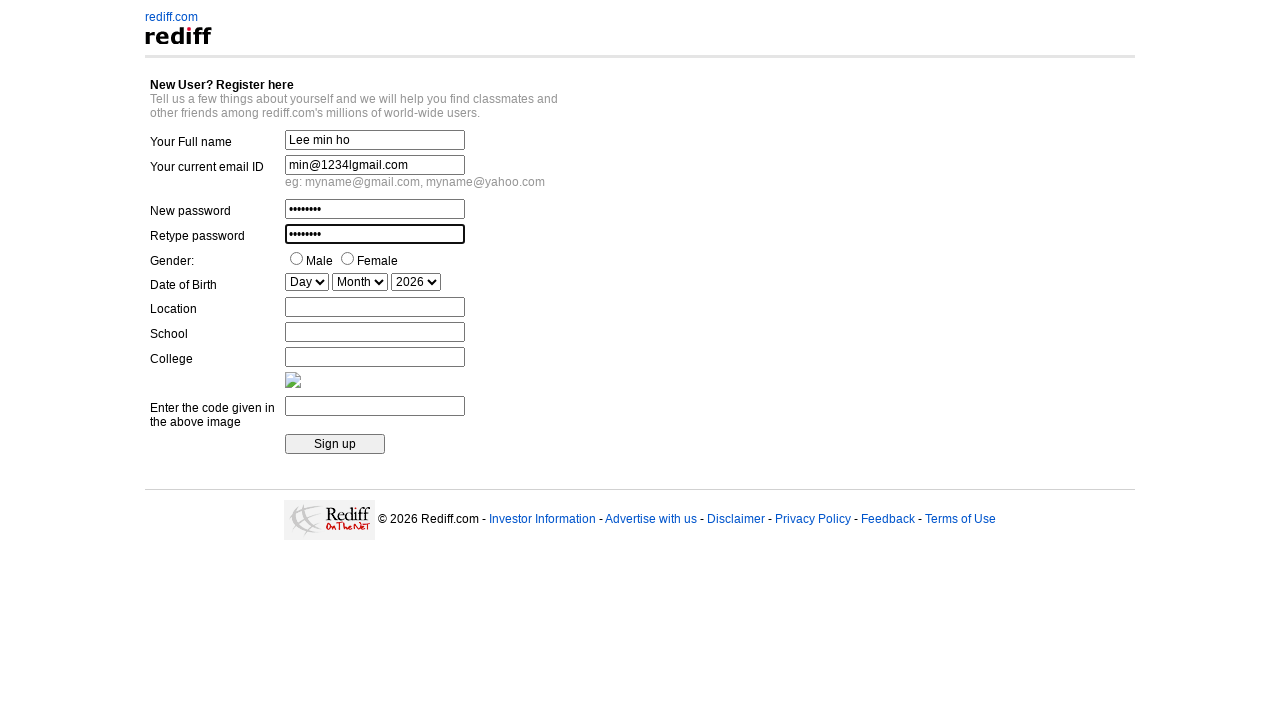

Selected male gender option at (296, 258) on input[value='m']
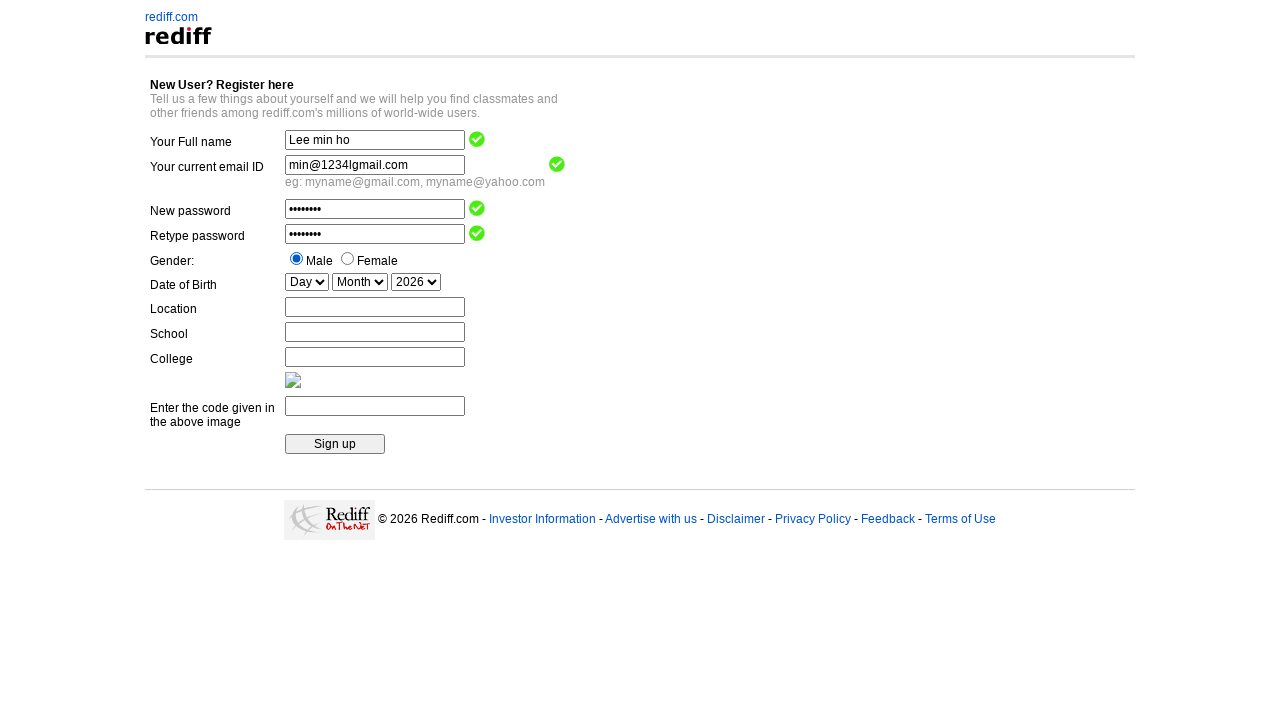

Clicked on rediff.com link to navigate to main page at (172, 17) on xpath=//a[text()='rediff.com']
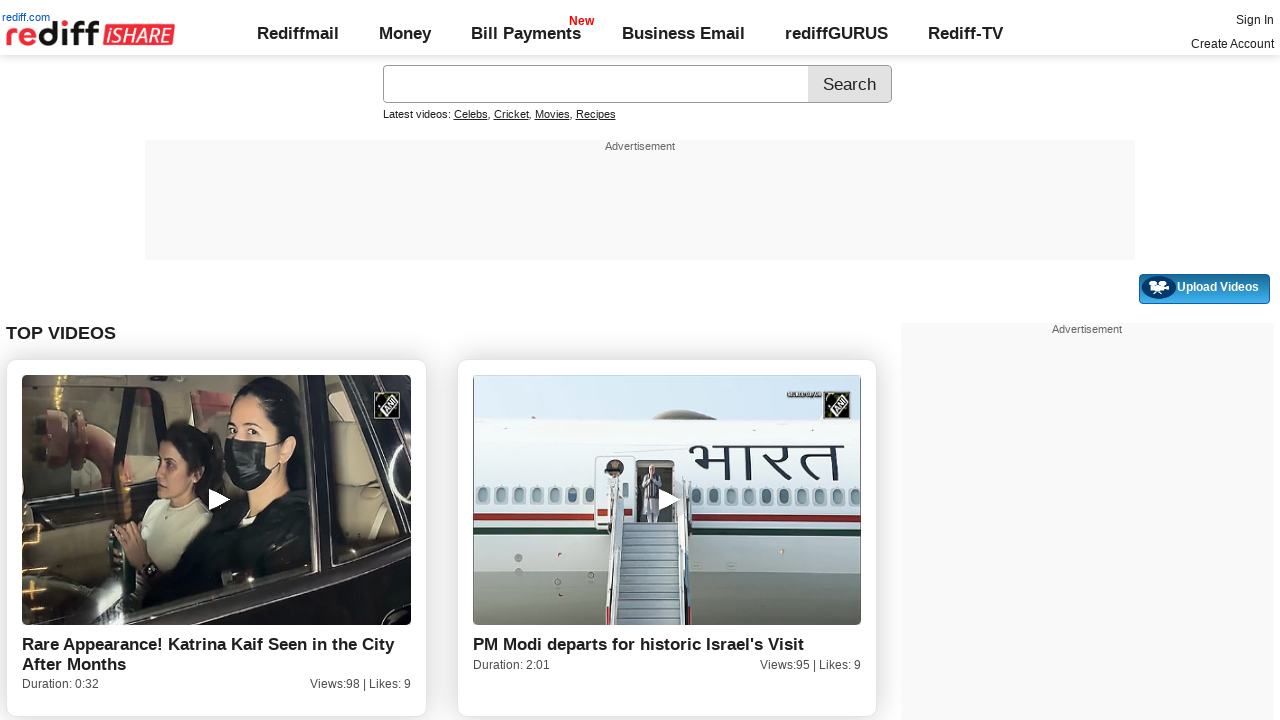

Page navigation completed and network idle state reached
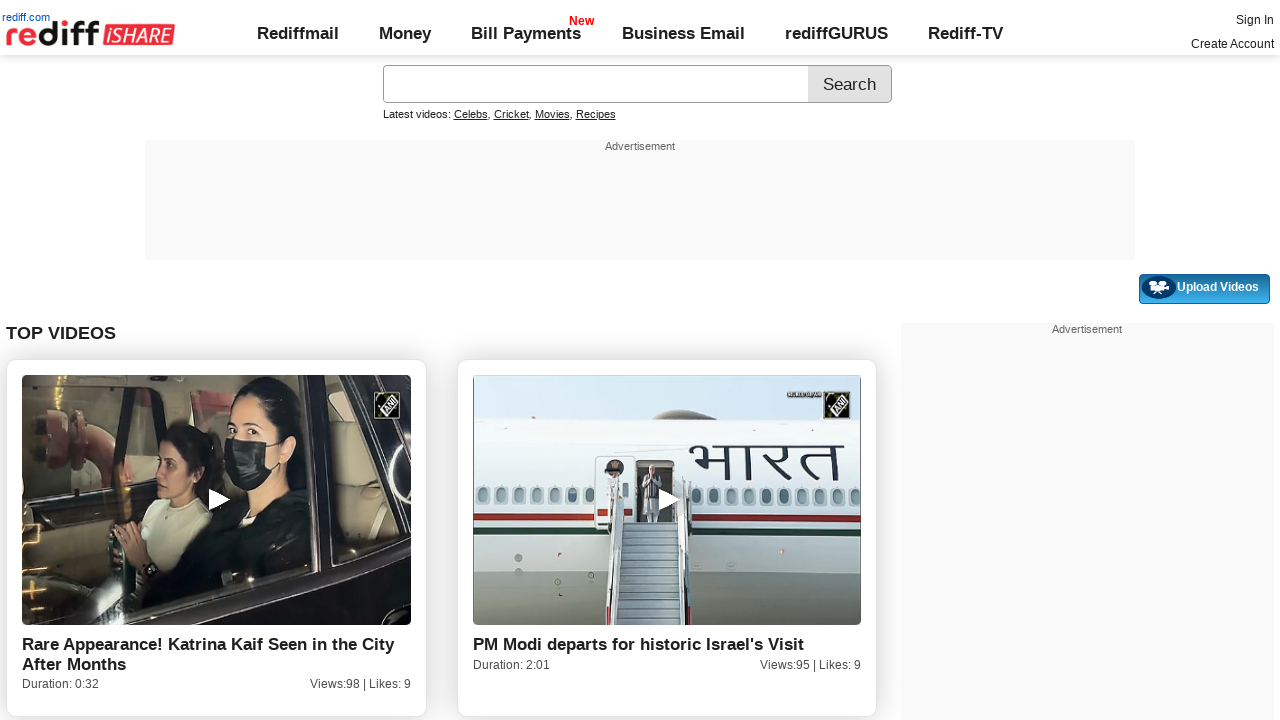

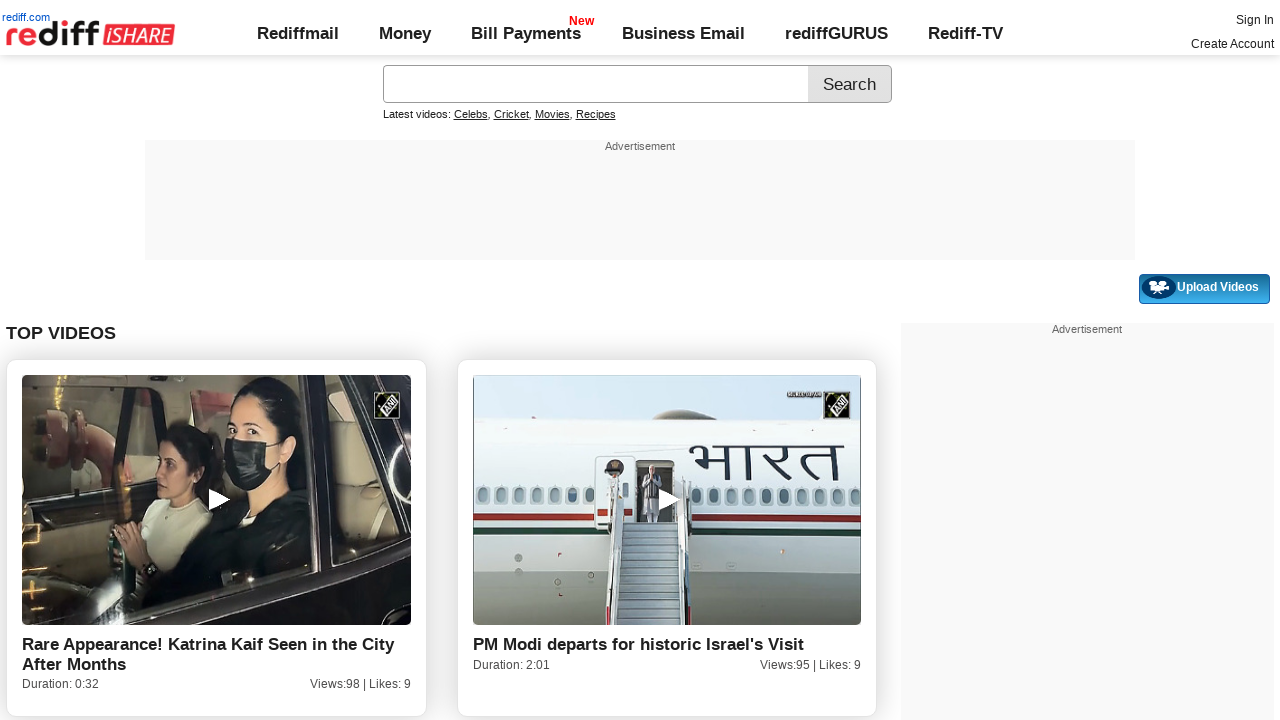